Tests selecting an option from a standard HTML select element and verifies success message appears

Starting URL: https://interaction-playground.pages.dev/customisations

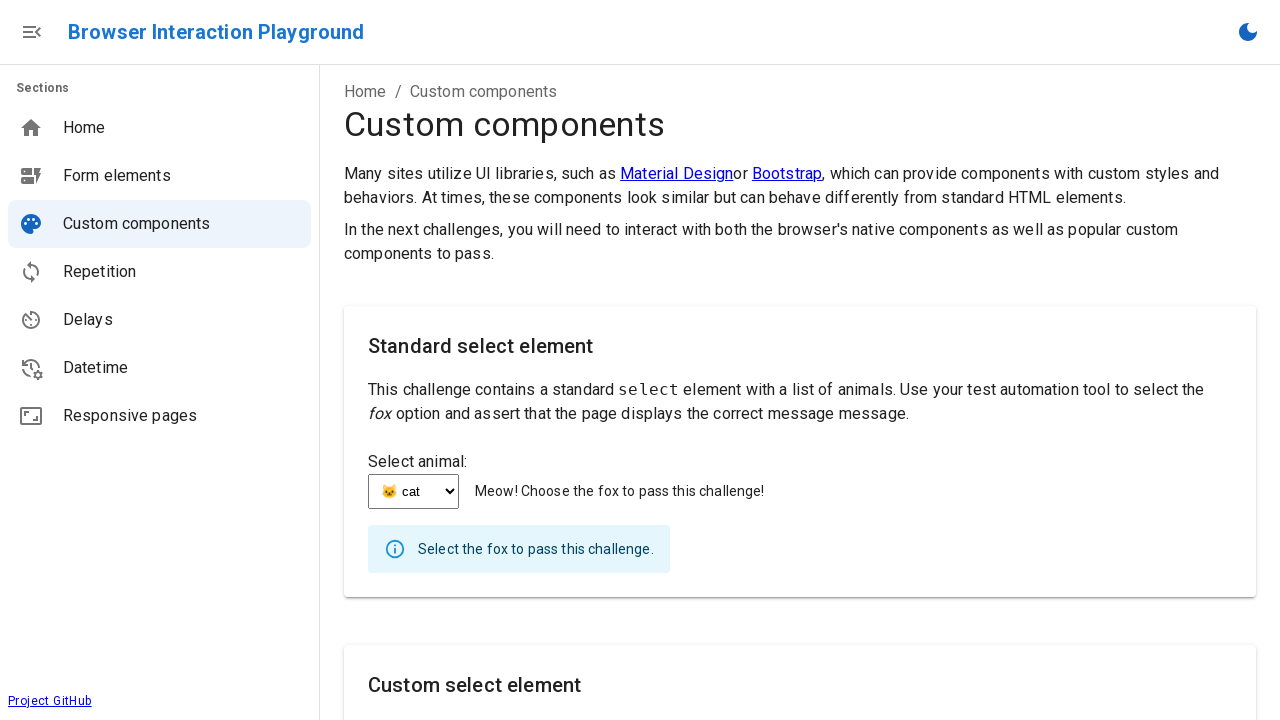

Selected 'fox' from the animal dropdown on internal:label="Select animal:"i
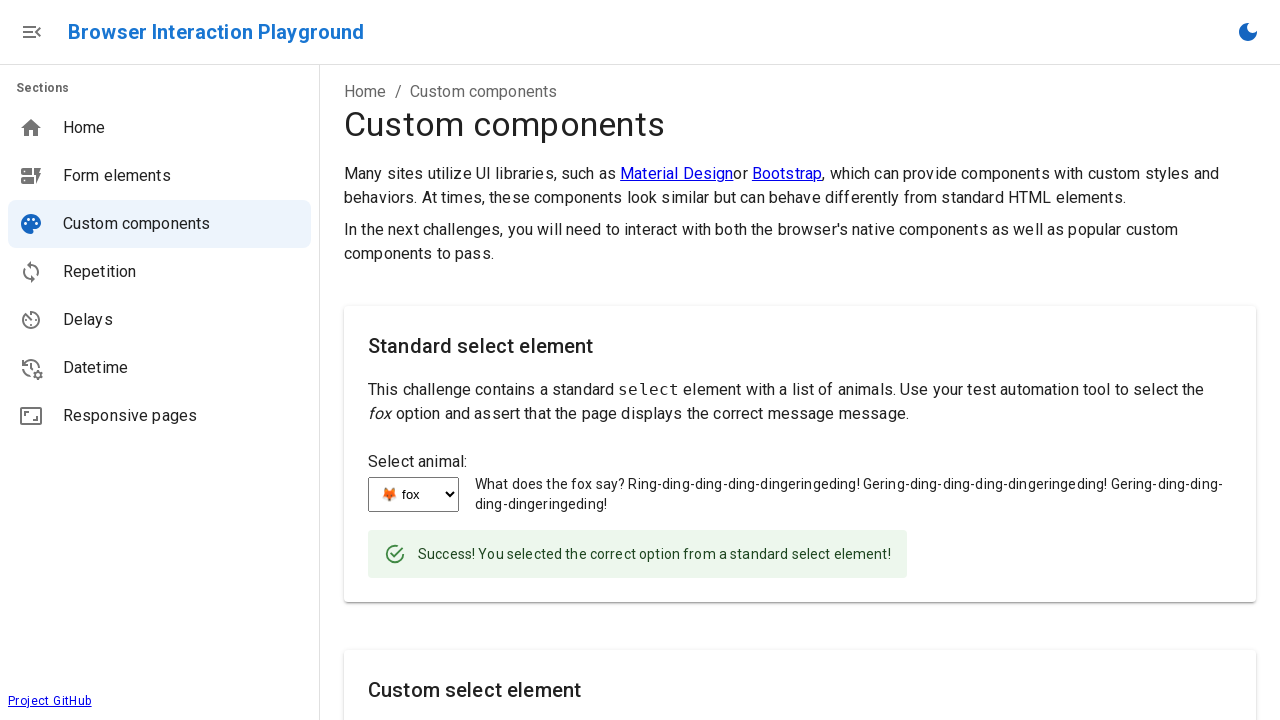

Clicked on success message to verify selection at (654, 554) on internal:text="Success! You selected the"i
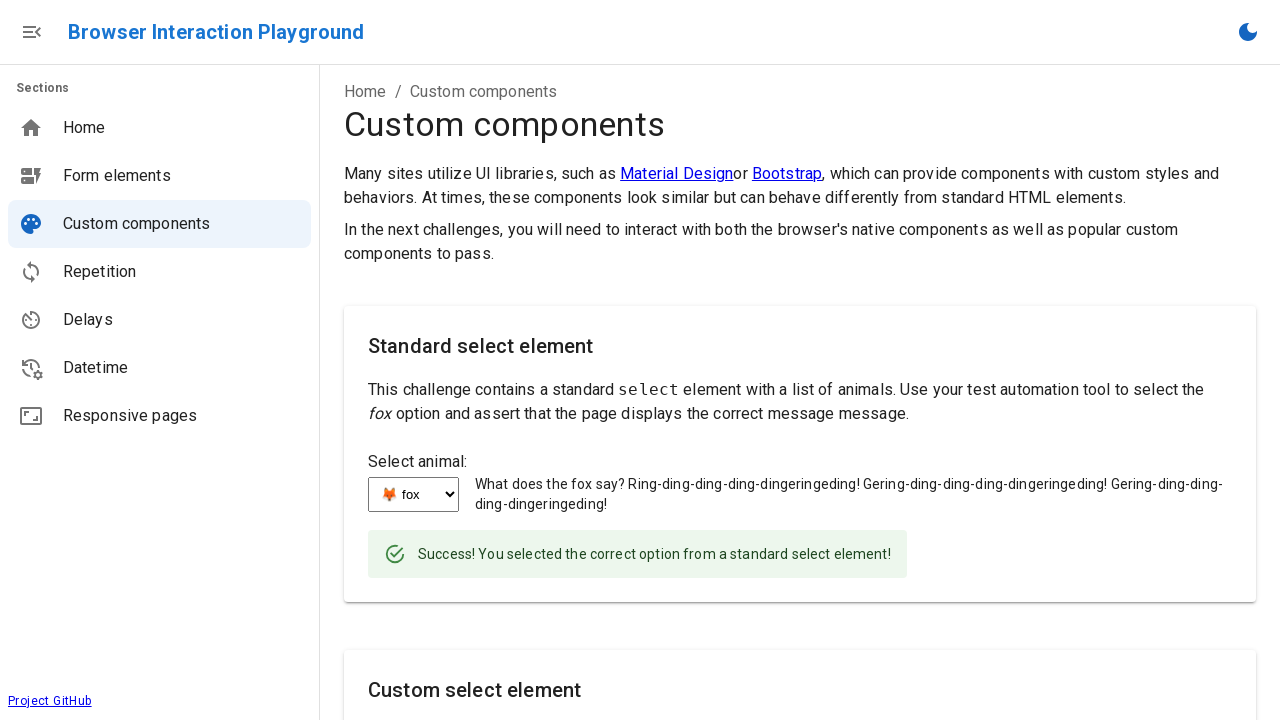

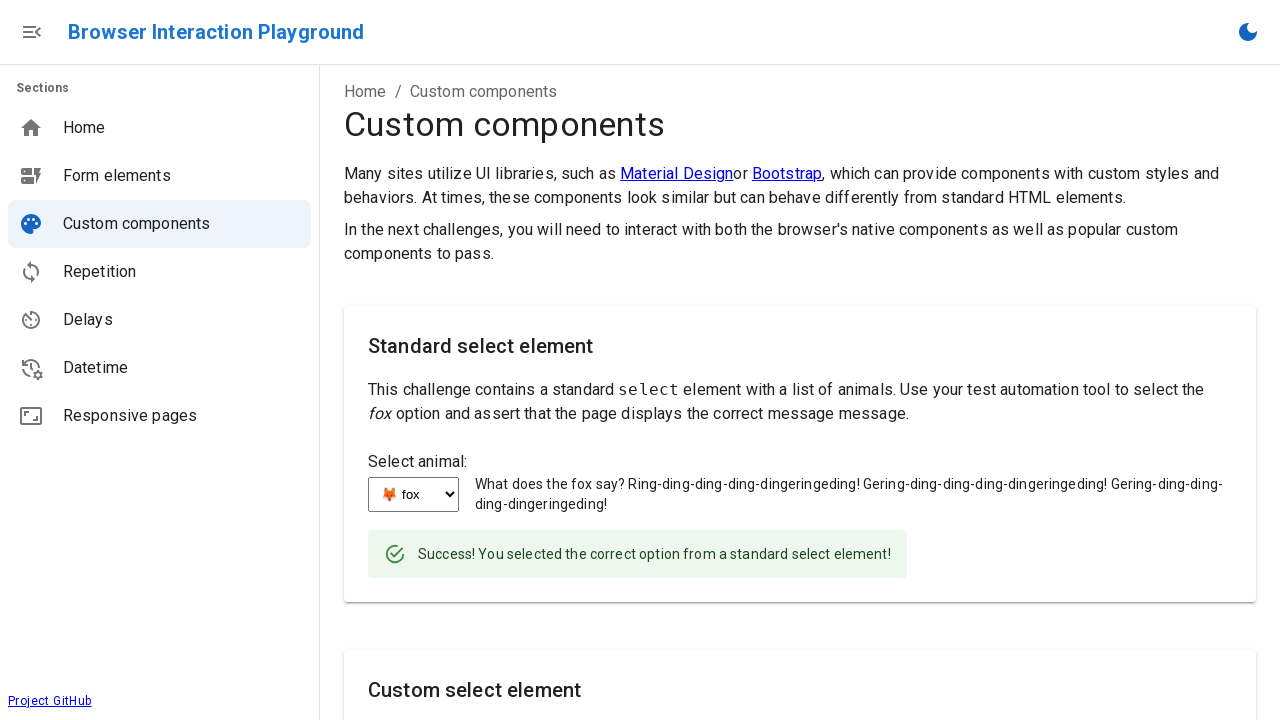